Tests radio button interactions on a practice page including selecting radio buttons, checking selection state, and finding the default selected option among multiple radio buttons.

Starting URL: https://www.leafground.com/radio.xhtml

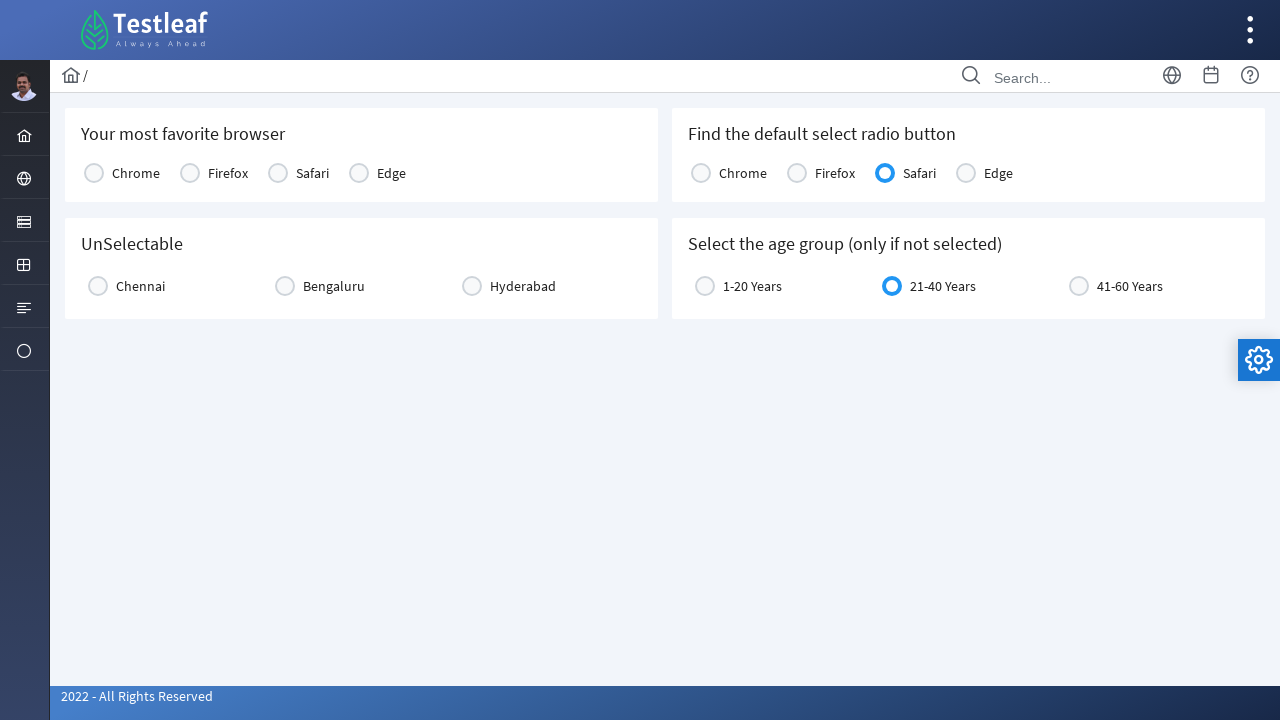

Clicked on Chrome radio button at (94, 173) on xpath=//label[text()='Chrome']/preceding-sibling::div/div[2]
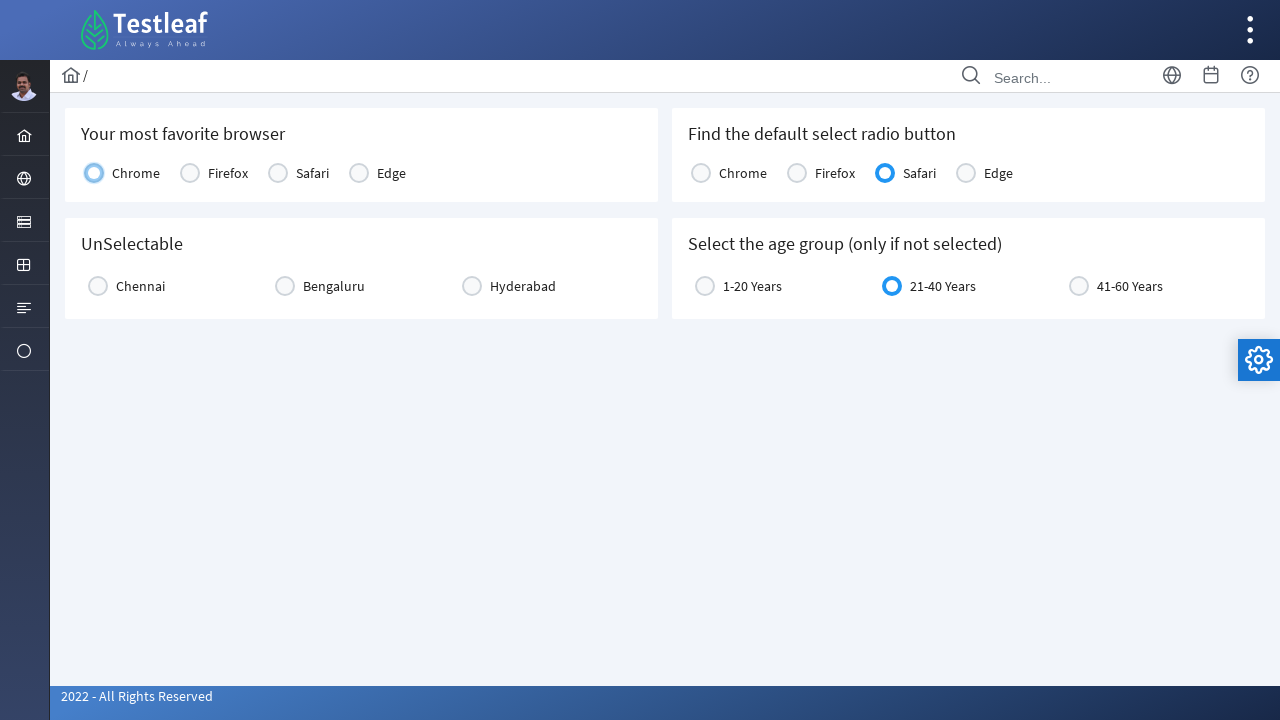

Clicked on Hyderabad radio button at (472, 286) on xpath=//label[text()='Hyderabad']/preceding-sibling::div/div[2]
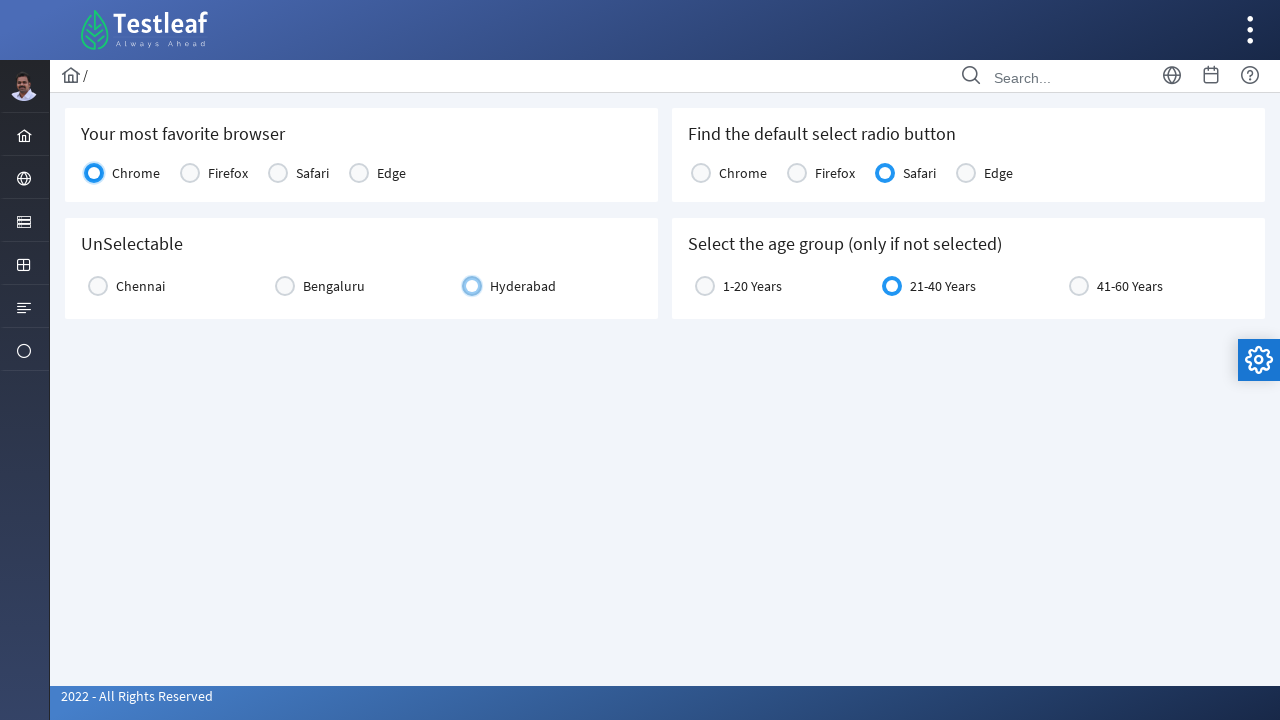

Checked if Hyderabad radio button is selected
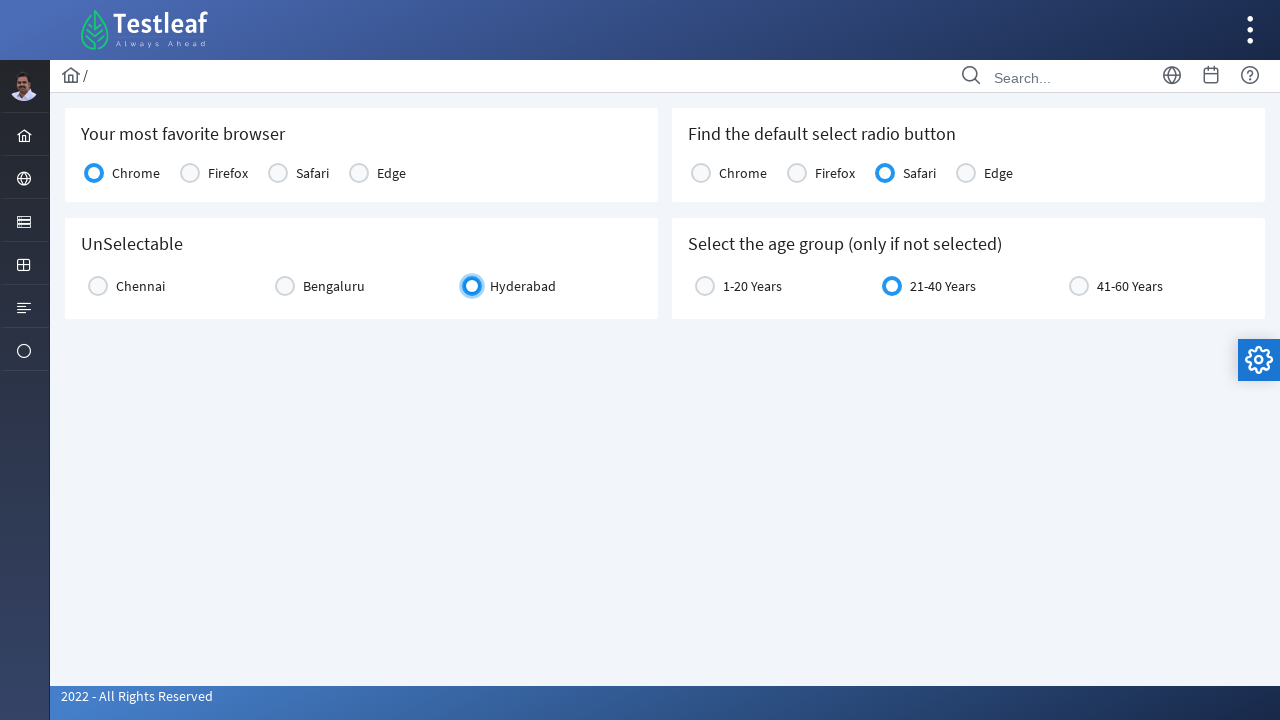

Clicked on Hyderabad radio button again at (472, 286) on xpath=//label[text()='Hyderabad']/preceding-sibling::div/div[2]
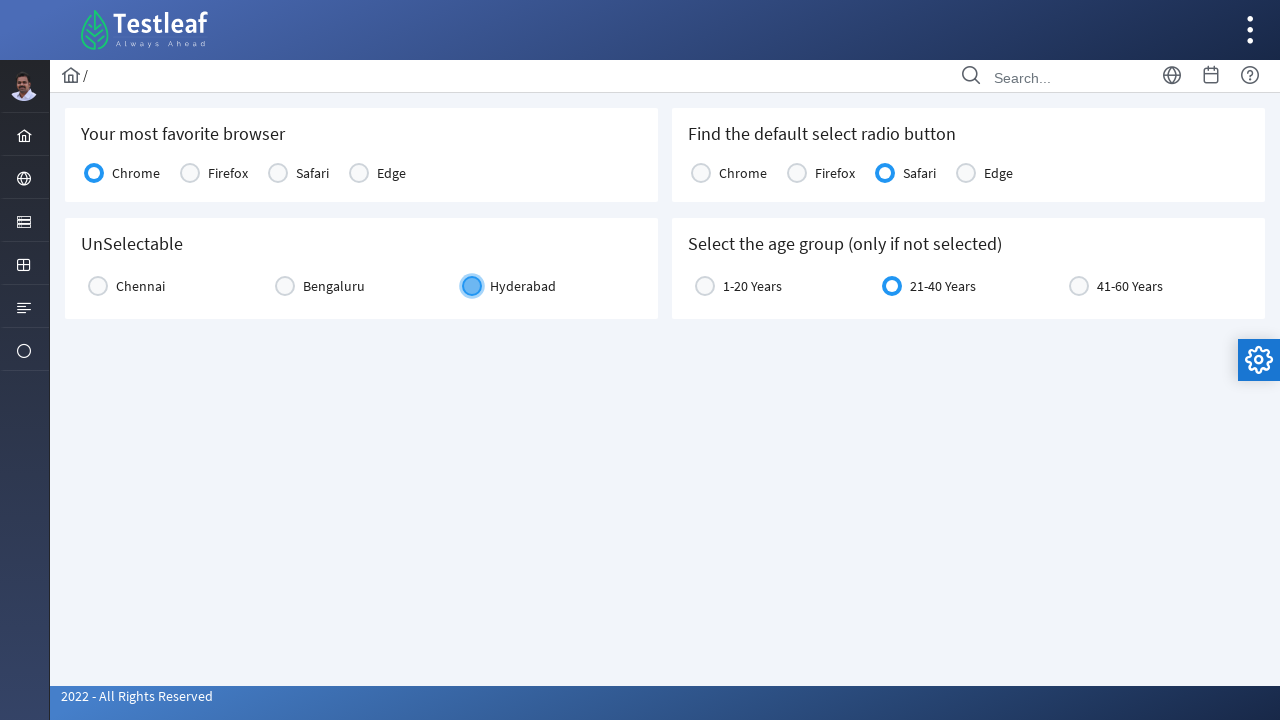

Checked if Hyderabad radio button is now unselected
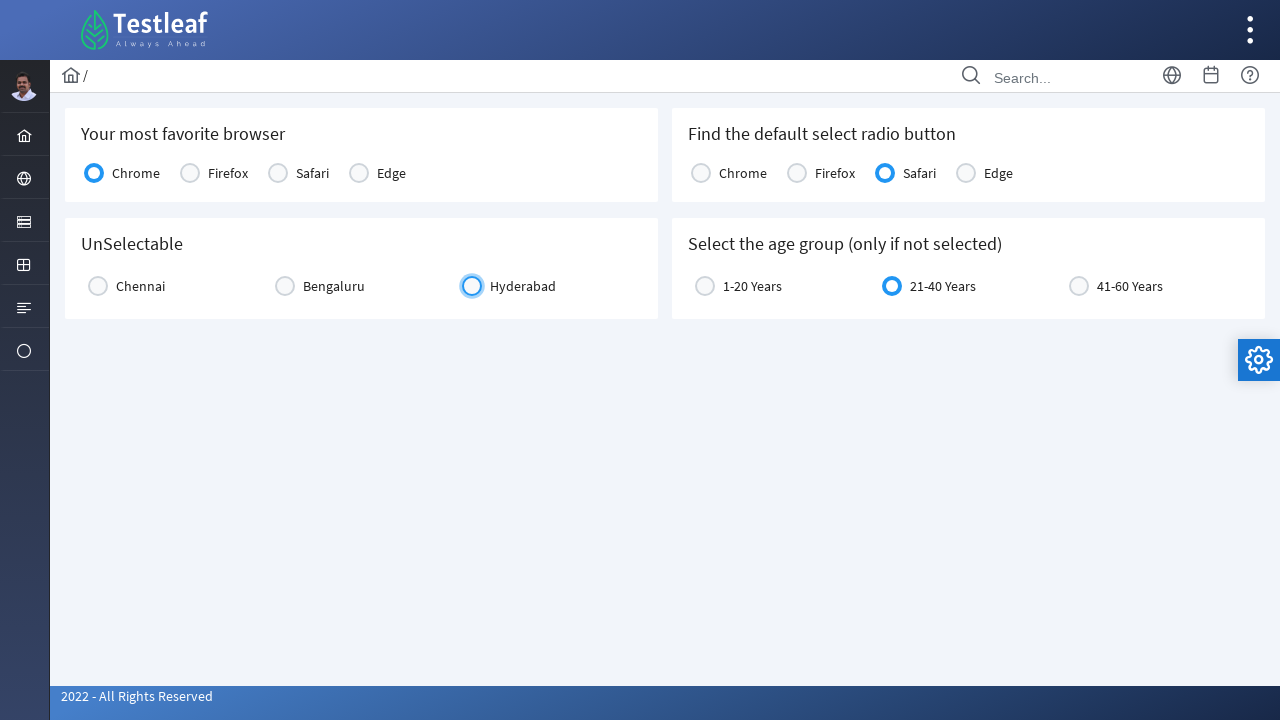

Located all radio buttons in console2 group
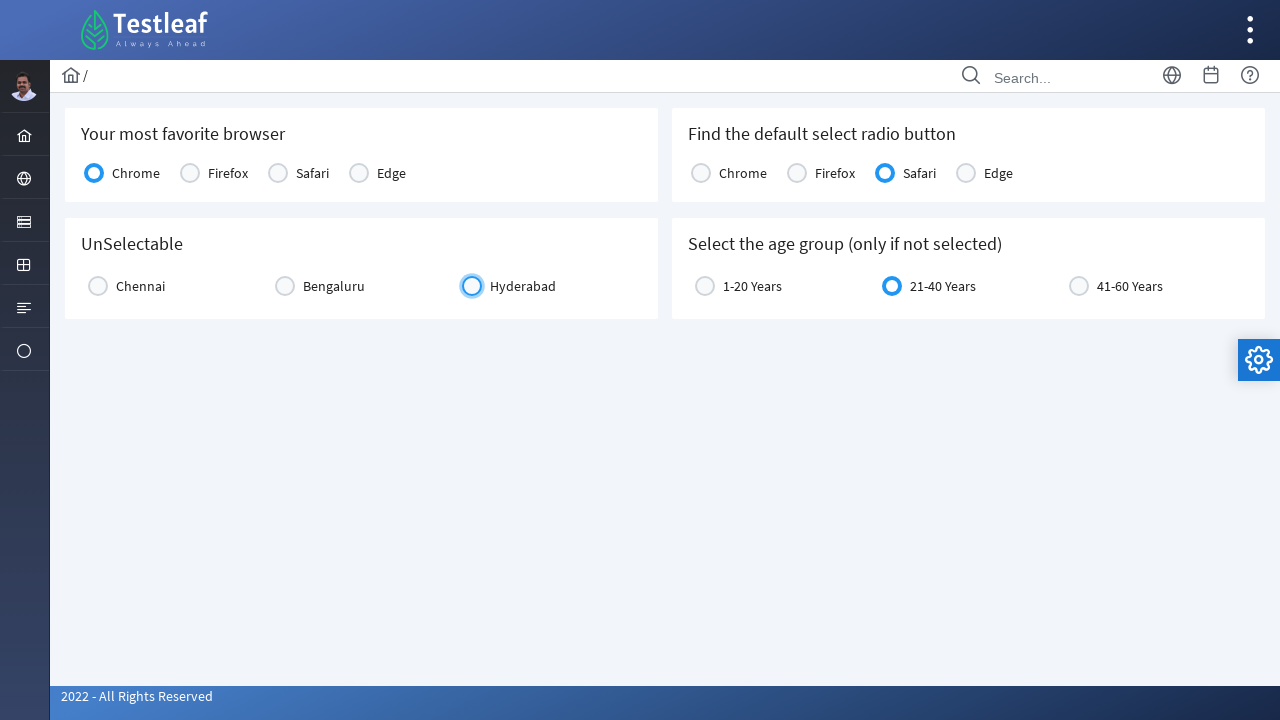

Found default selected radio button with value: Option3
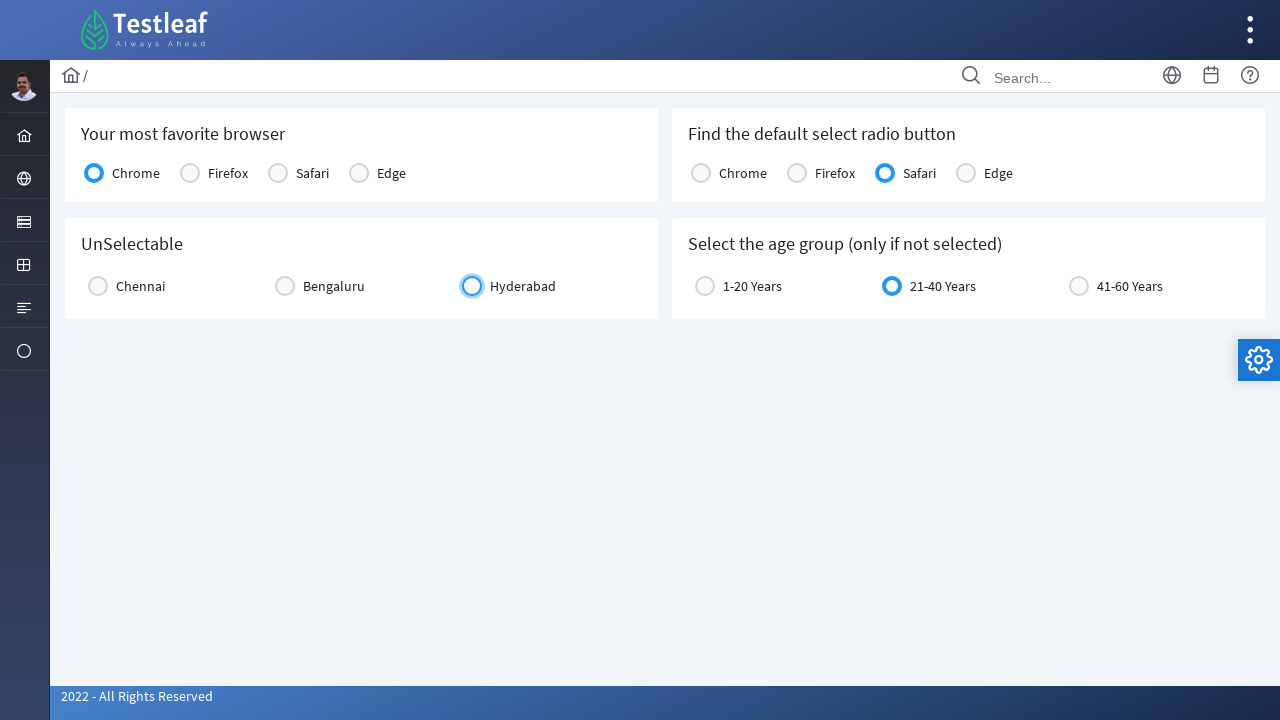

Retrieved label text for selected option: Safari
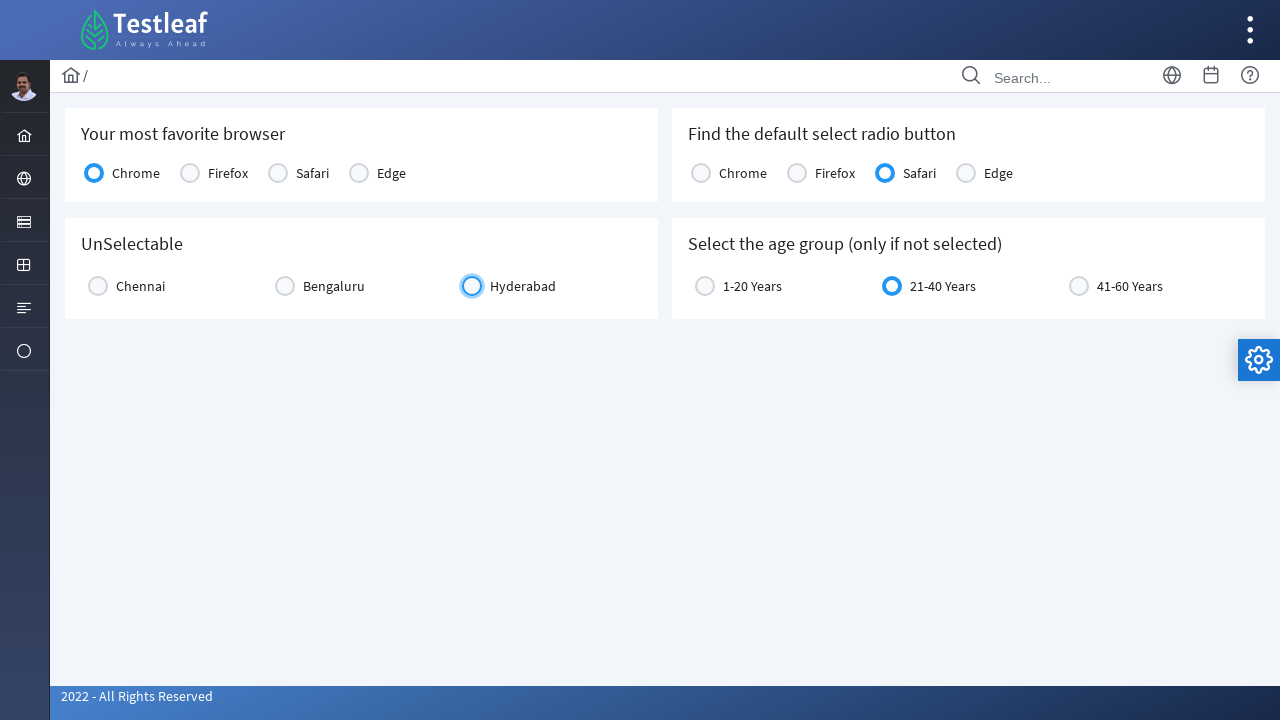

Checked if age group 21-40 Years is already selected
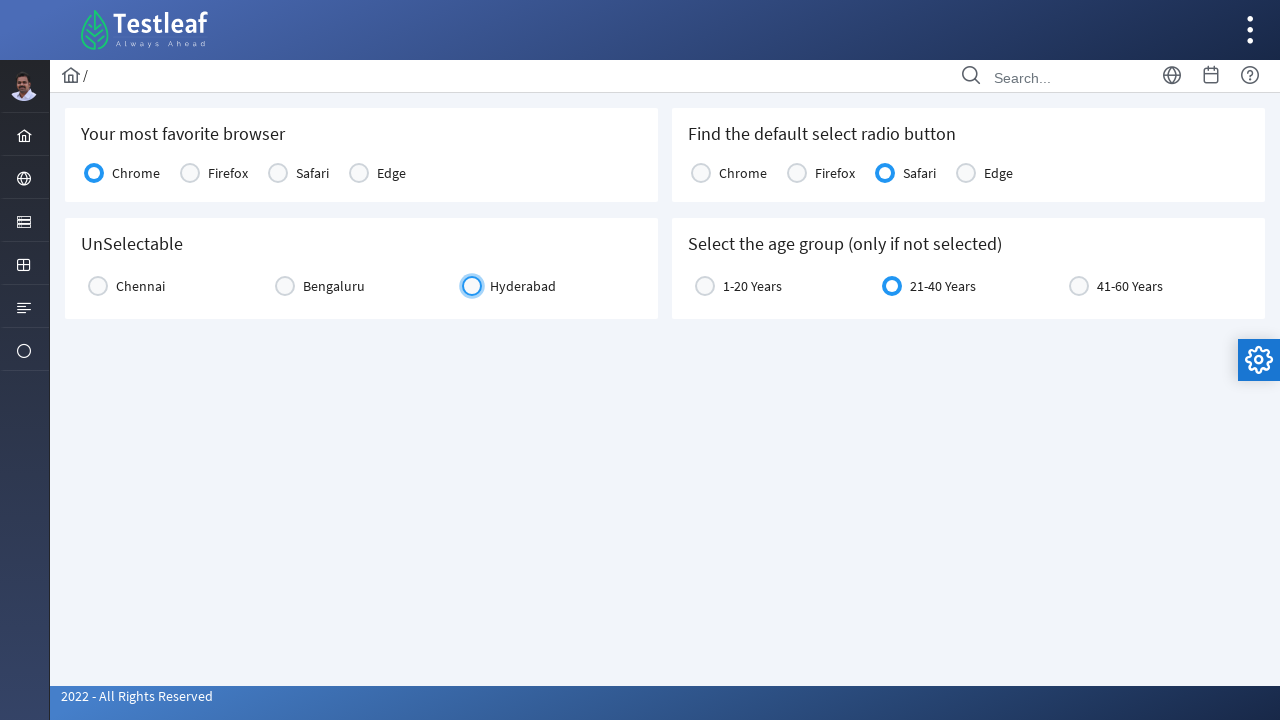

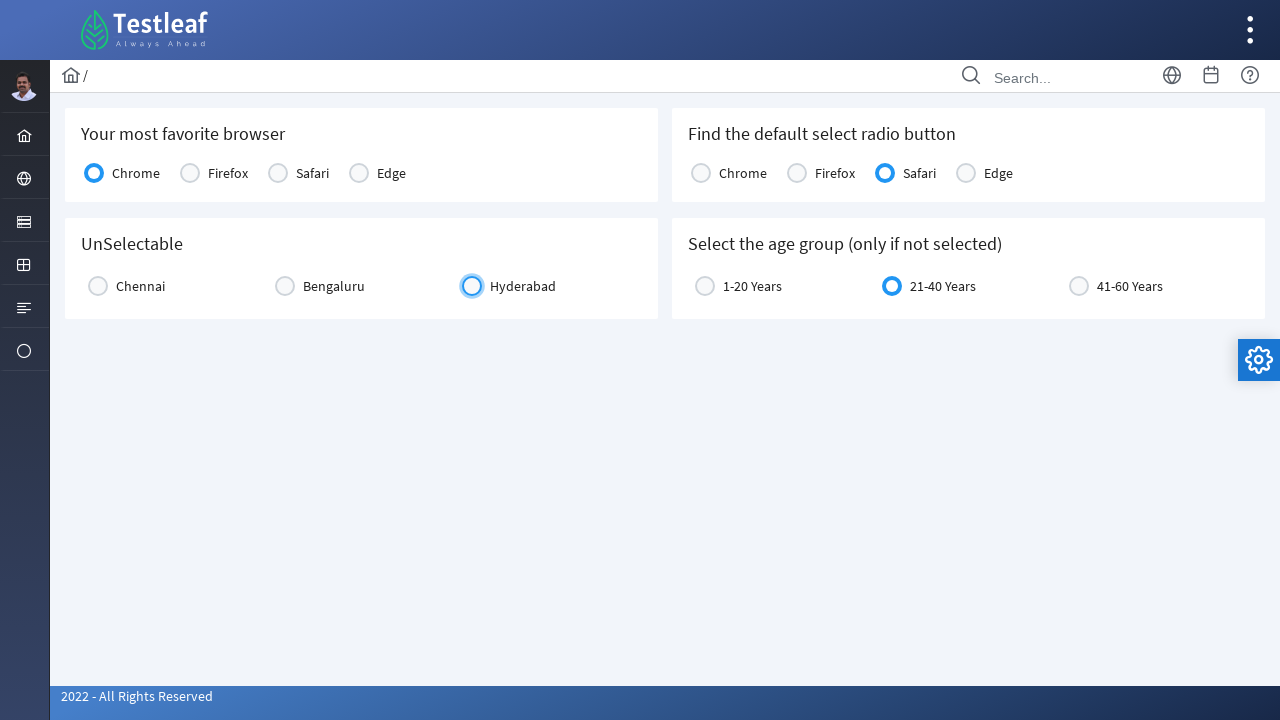